Fills out a contact form with name, email, subject, and message fields

Starting URL: https://www.globalsqa.com/contact-us/

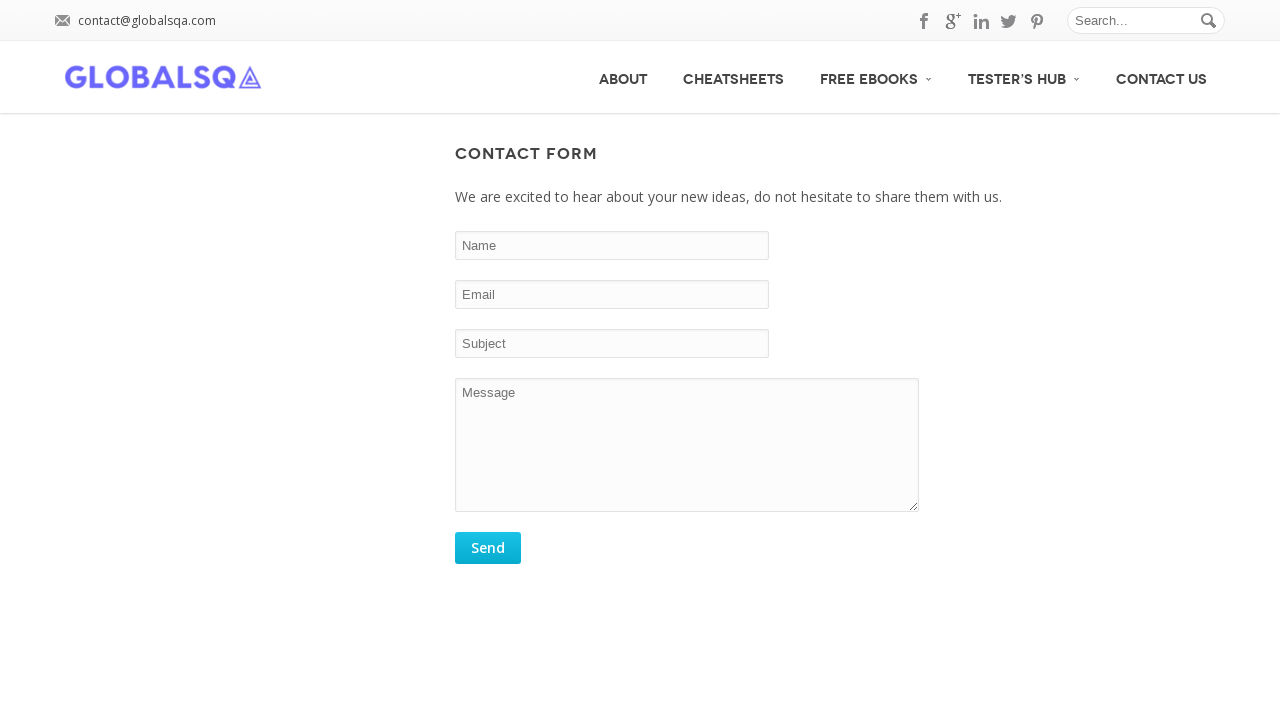

Filled name field with 'John Smith' on input#comment_name
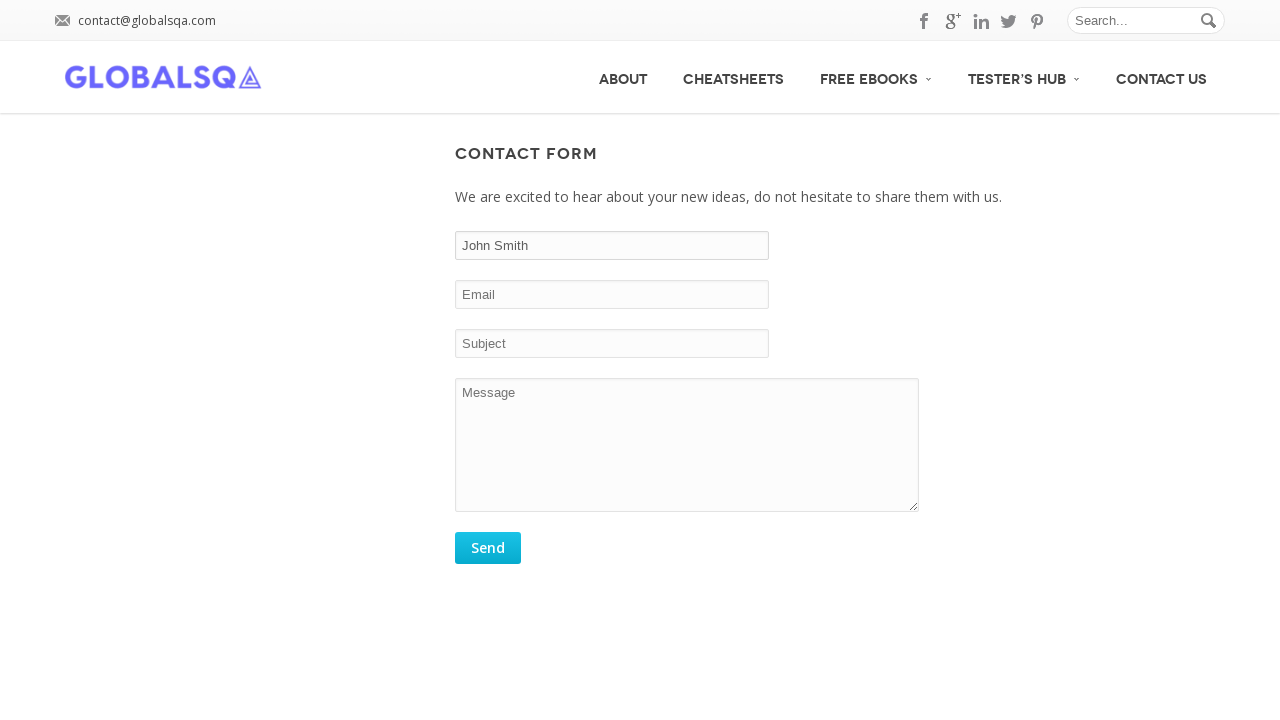

Filled email field with 'john.smith@example.com' on input[name='email']
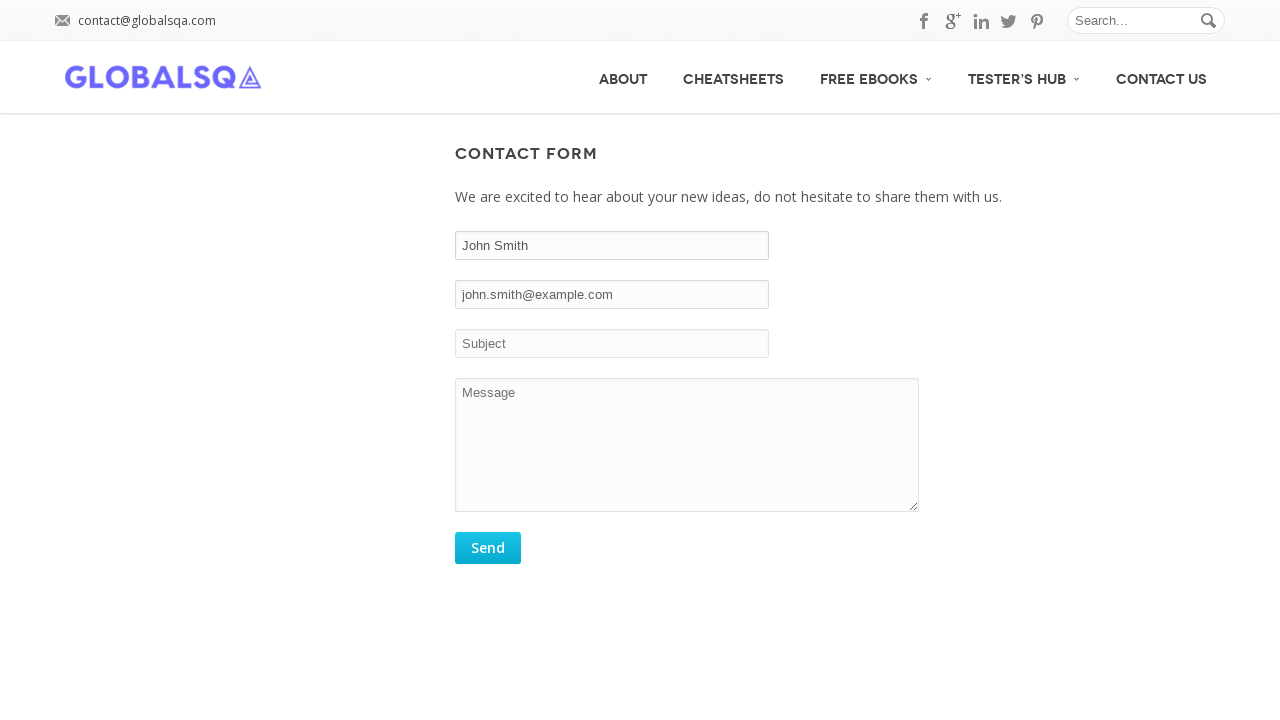

Filled subject field with 'Product Inquiry' on input#subject
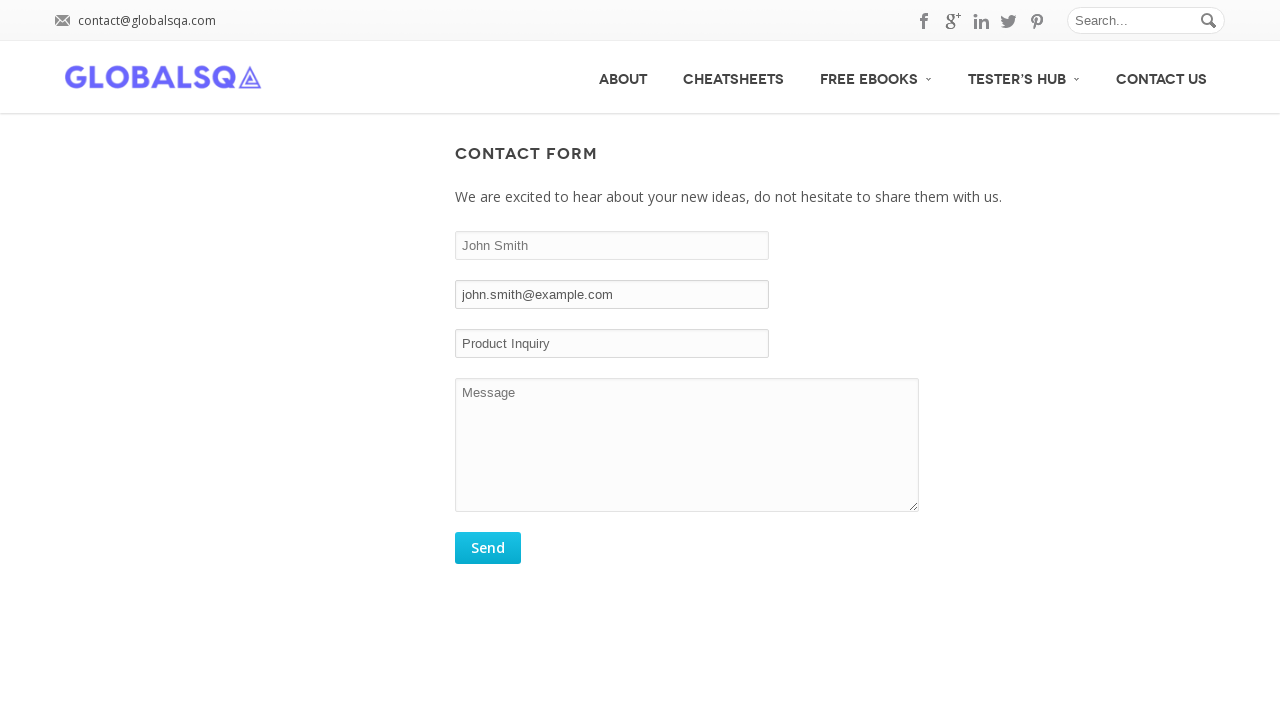

Filled message field with service inquiry text on textarea#comment
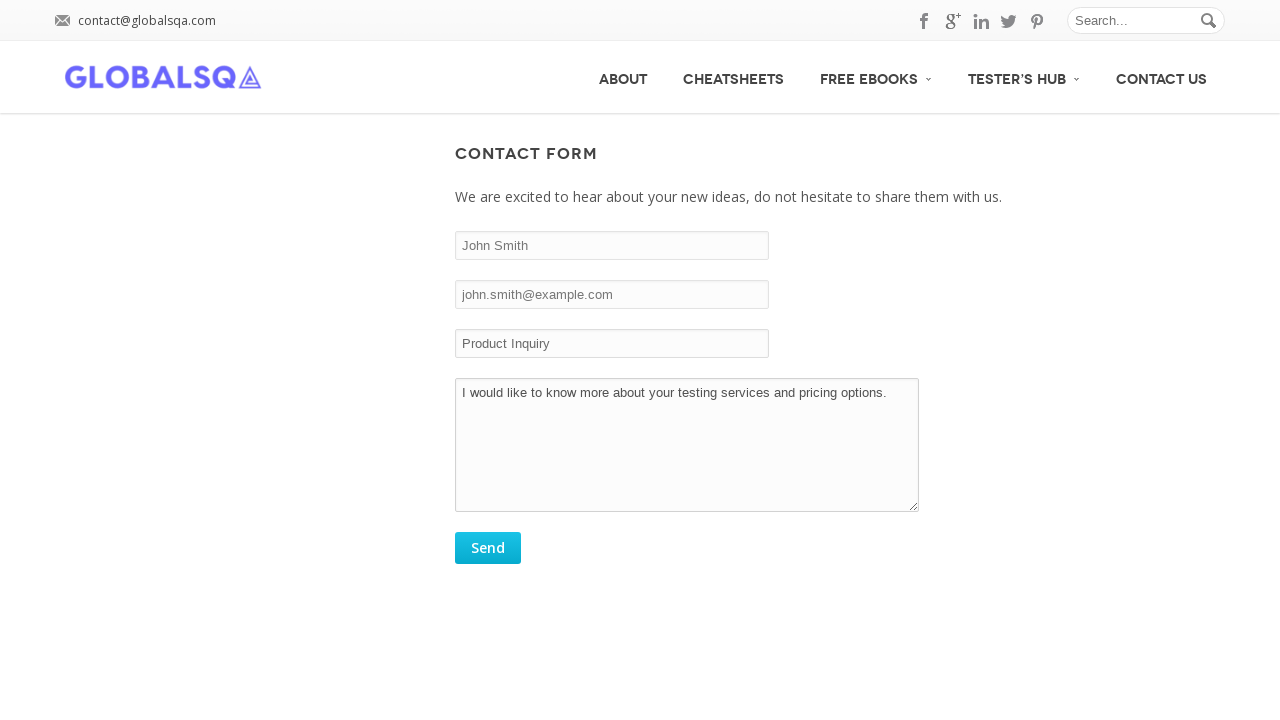

Scrolled down 250 pixels to view submit button
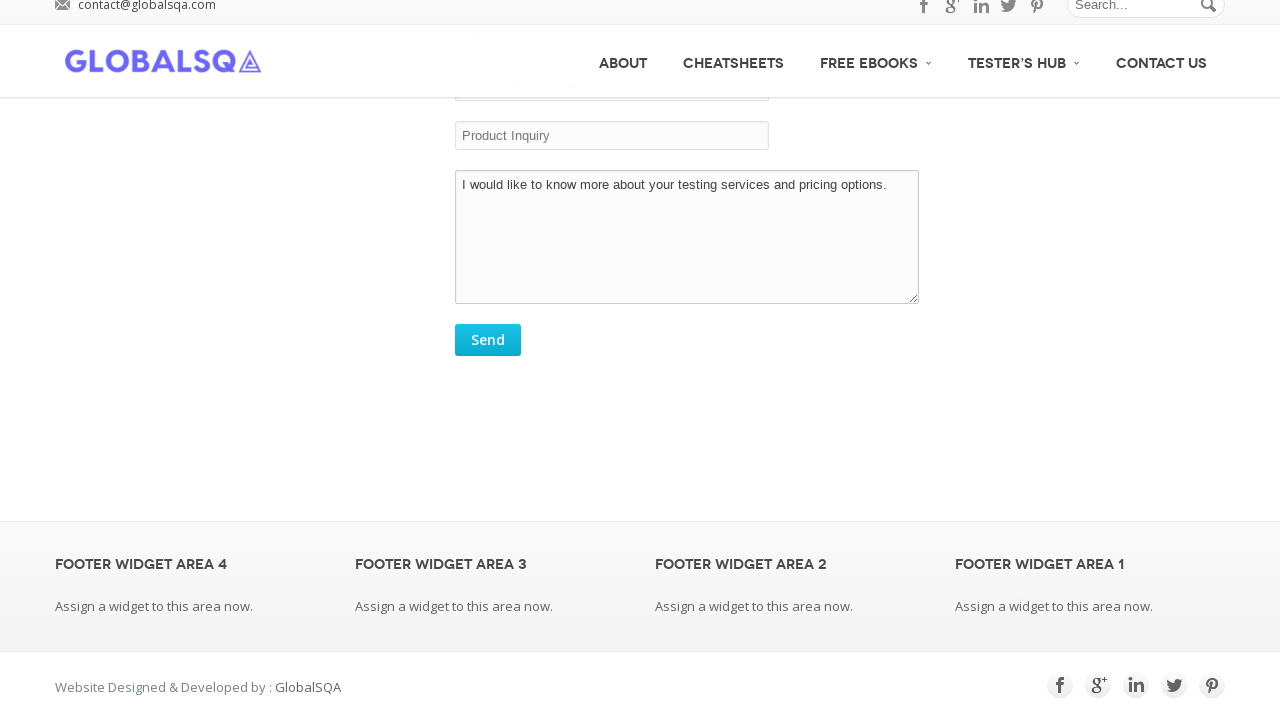

Submit button is present and visible
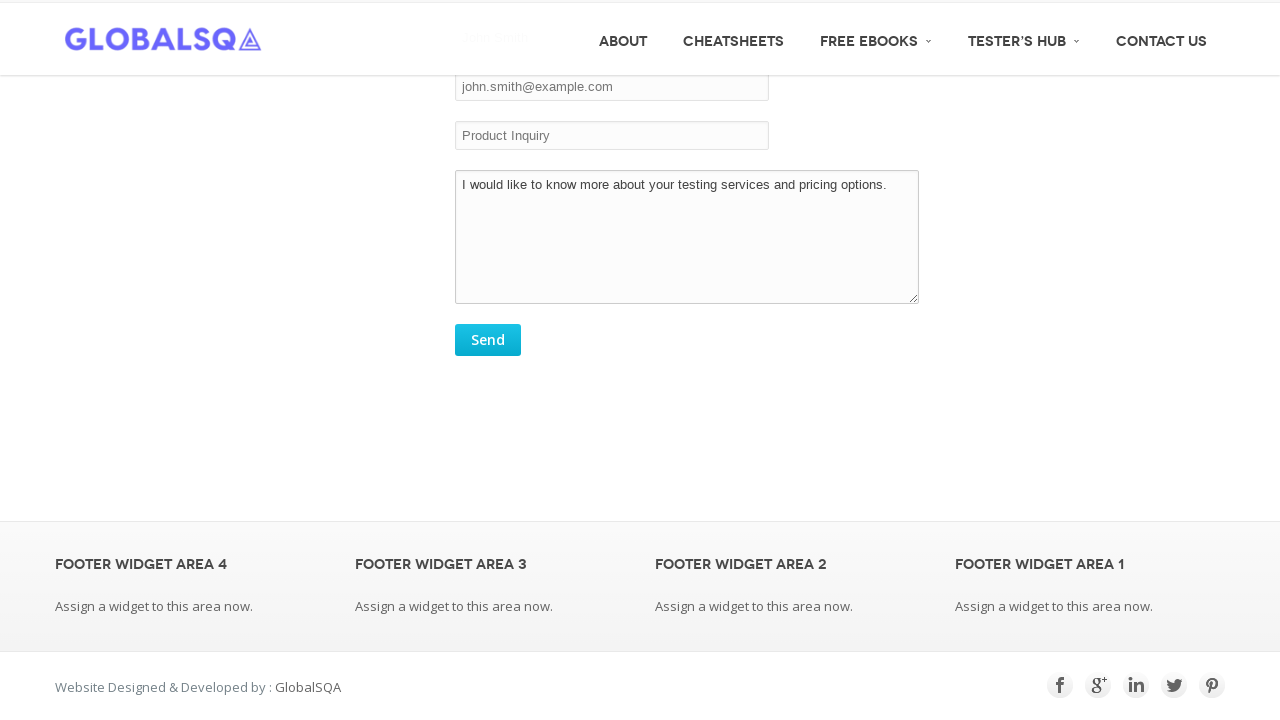

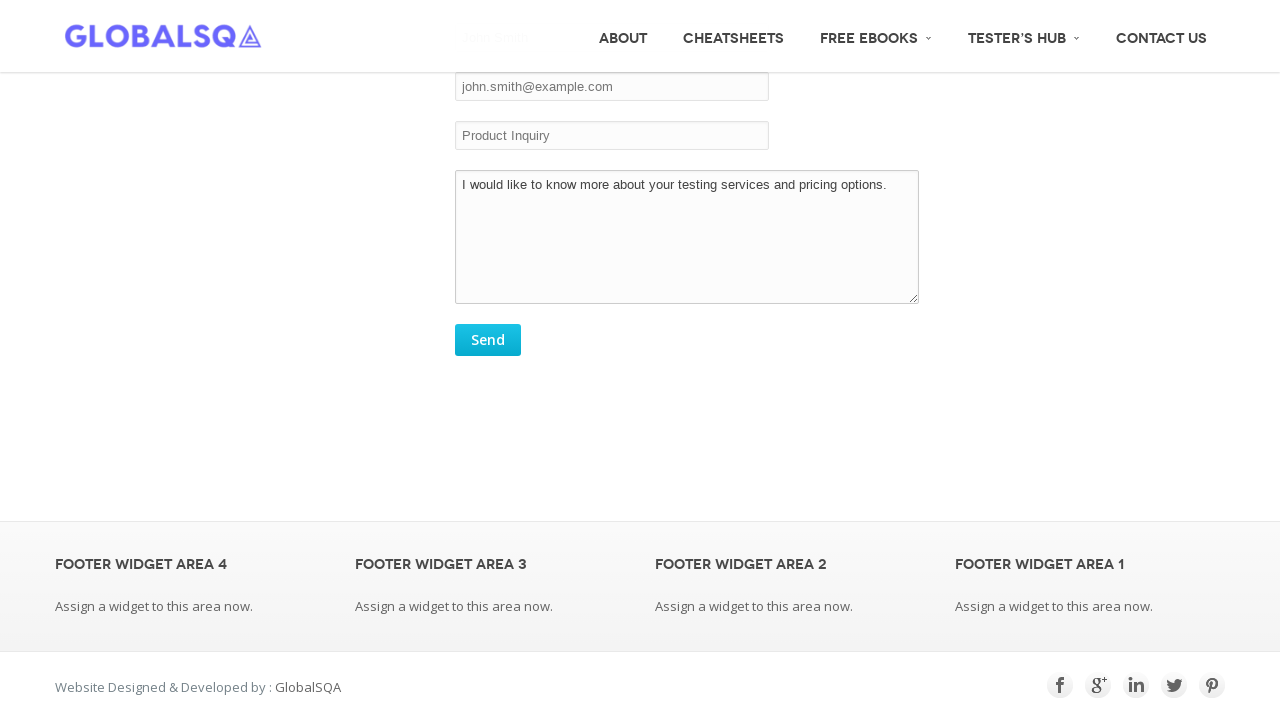